Tests the download plot as PNG option by hovering over the plot and clicking the download button.

Starting URL: https://badj.github.io/NZGovDebtTrends2002-2025/

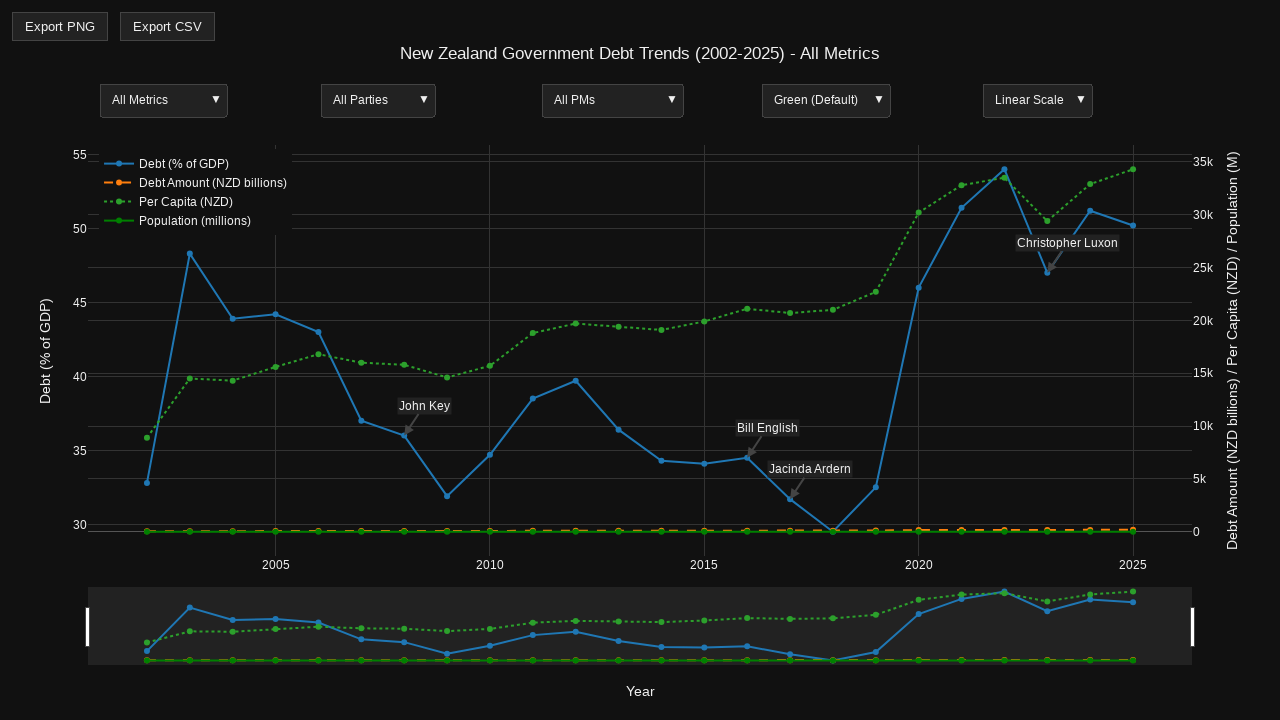

Waited for plot container to be visible
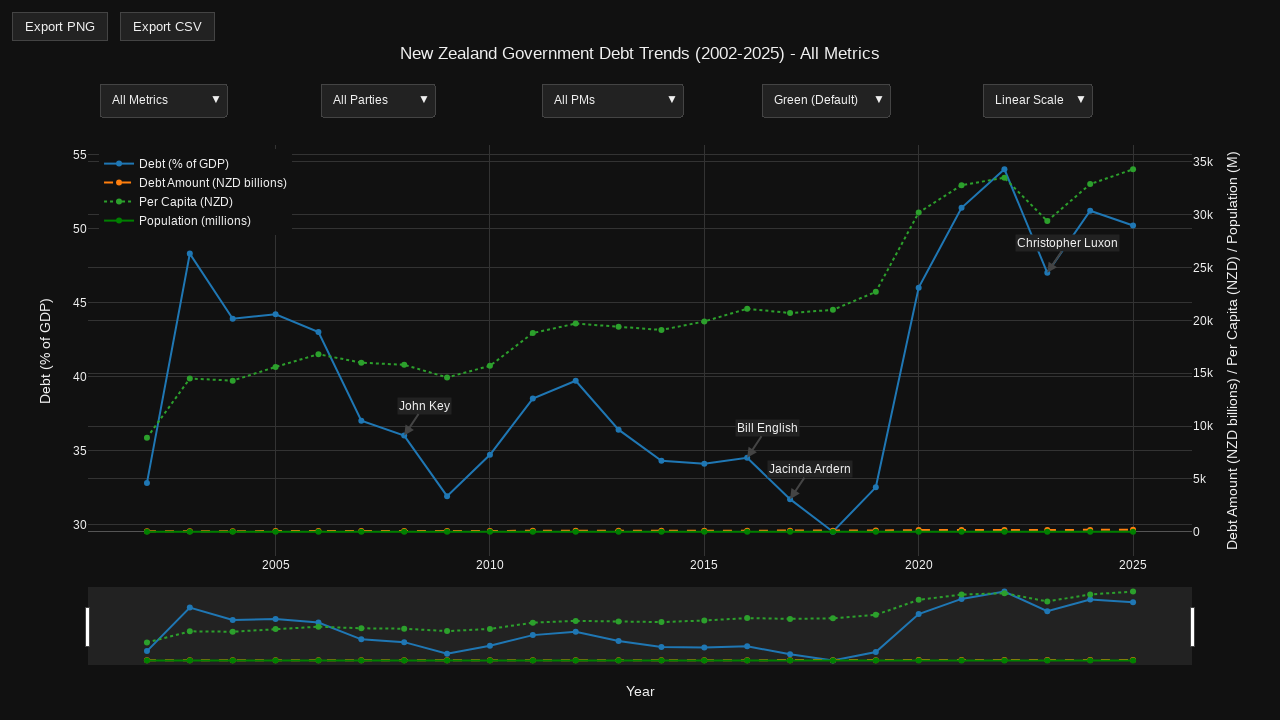

Located the plot container element
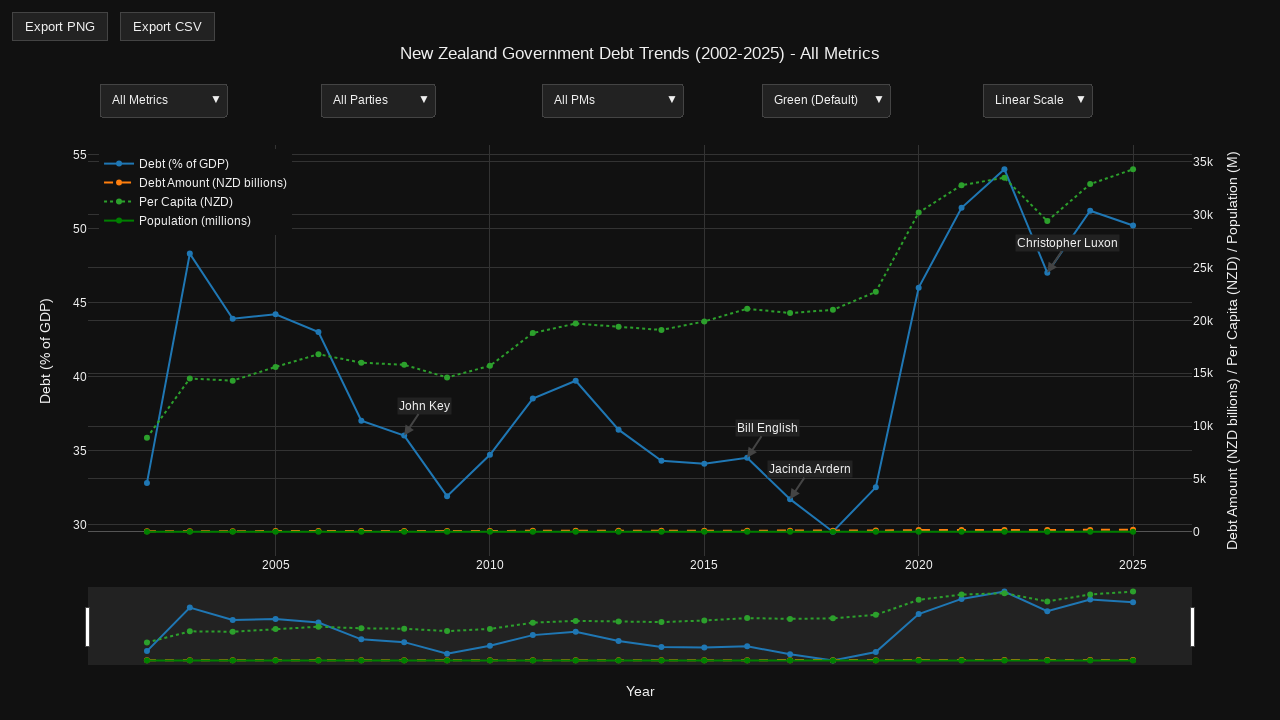

Hovered over the plot to reveal the modebar at (640, 370) on .js-plotly-plot
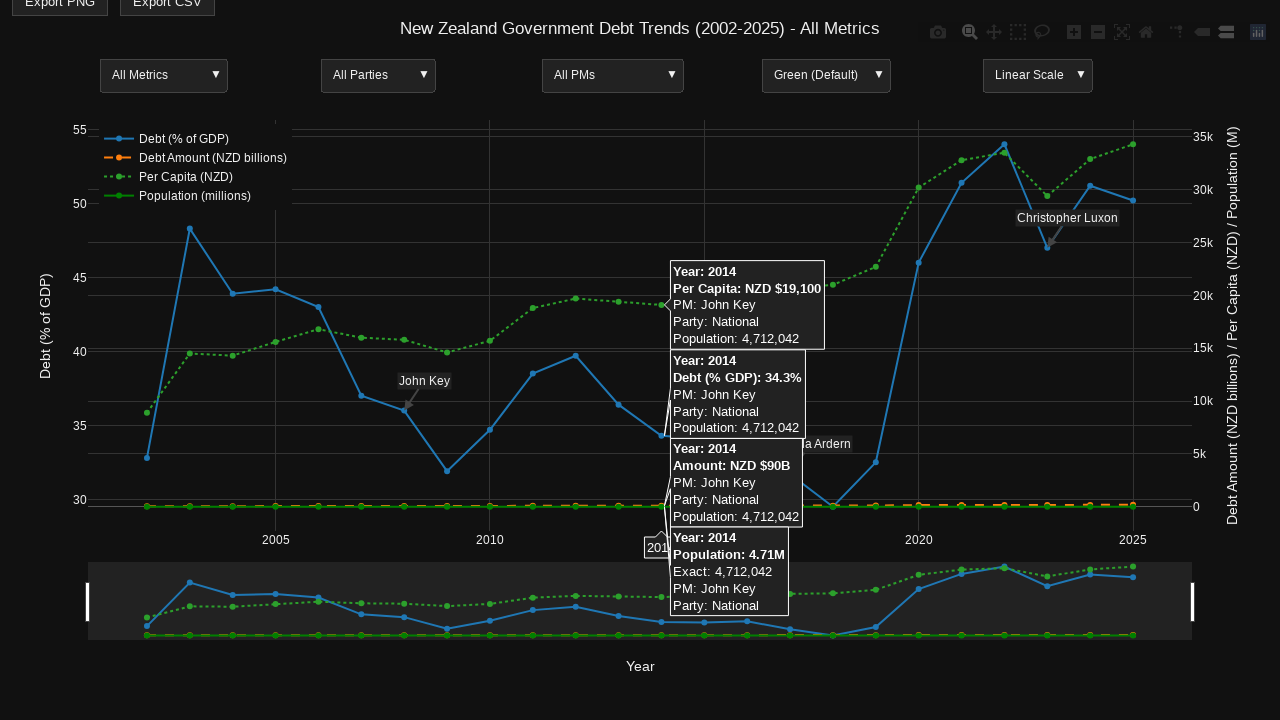

Waited 1 second for modebar to fully appear
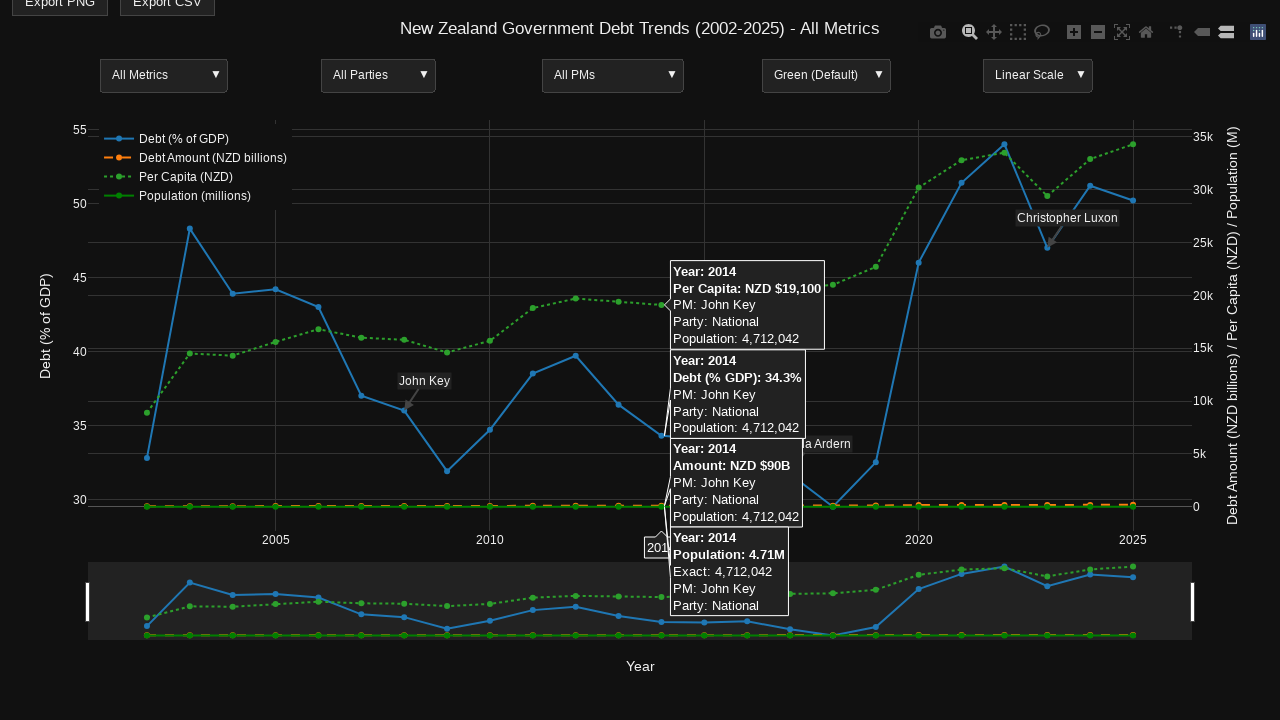

Located the download plot as PNG button
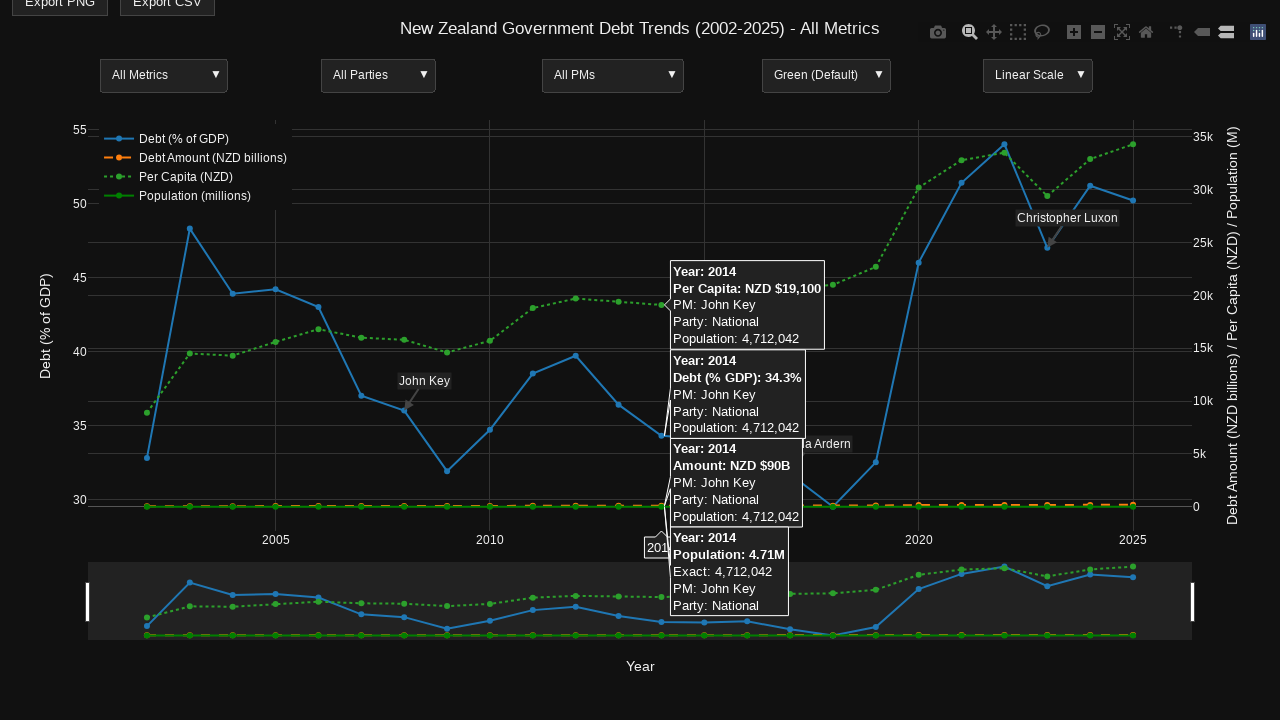

Confirmed download button is visible
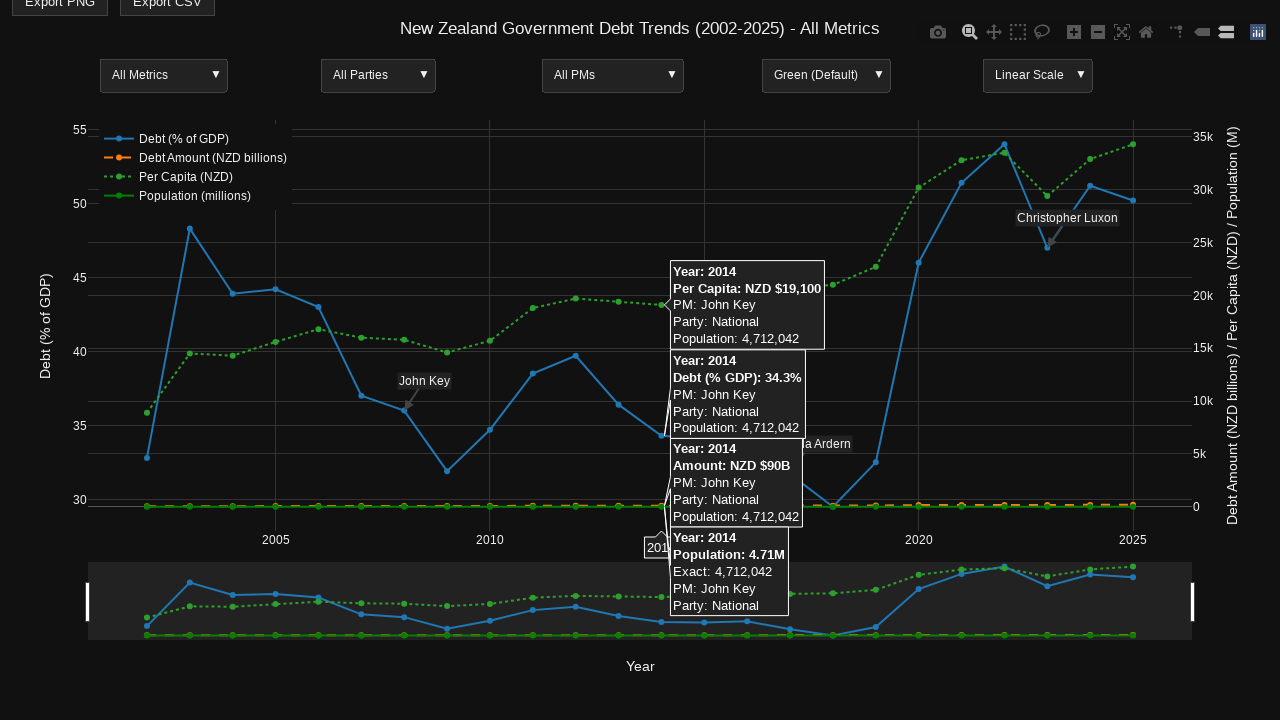

Clicked the download plot as PNG button at (938, 32) on .modebar-btn[data-title="Download plot as a png"]
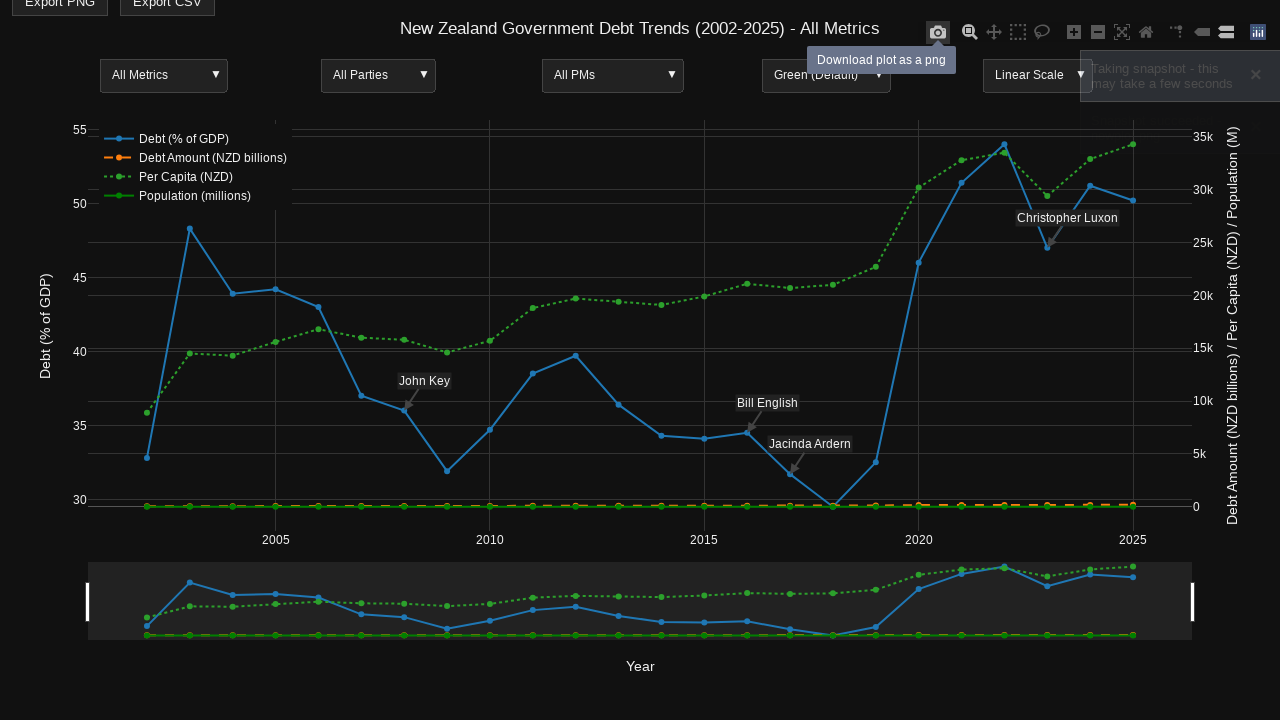

Verified plot remains visible after download action
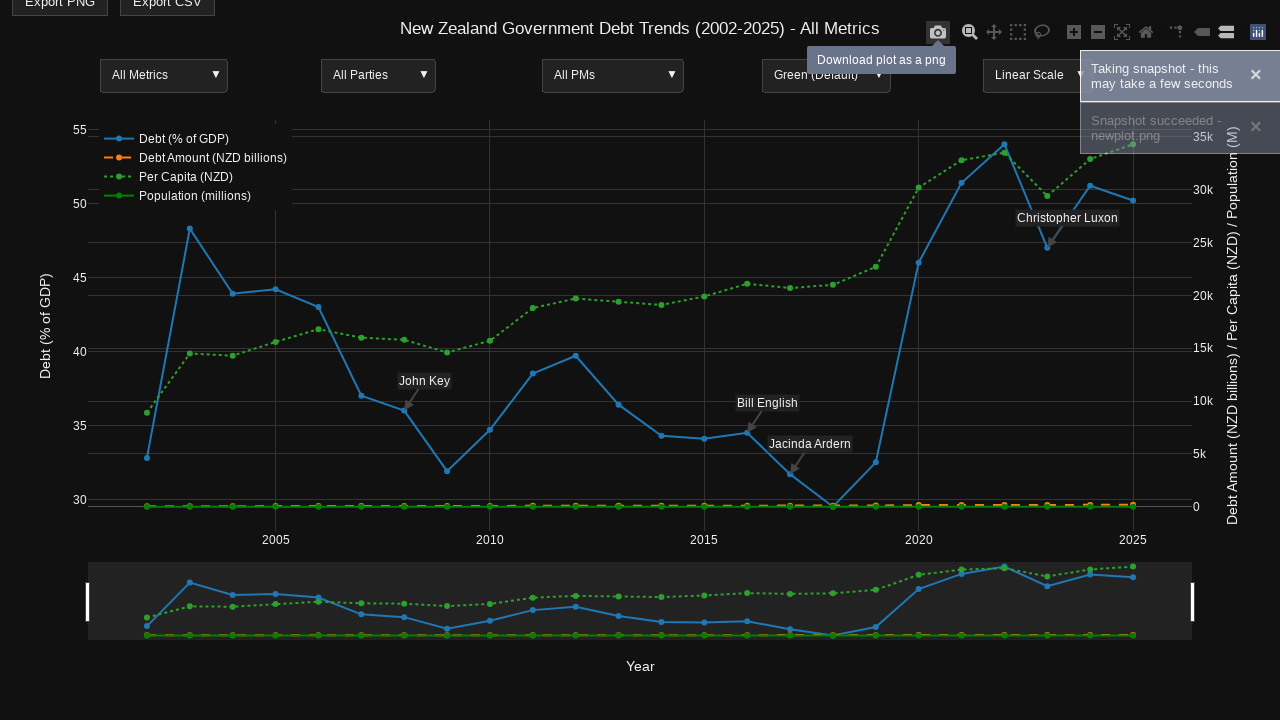

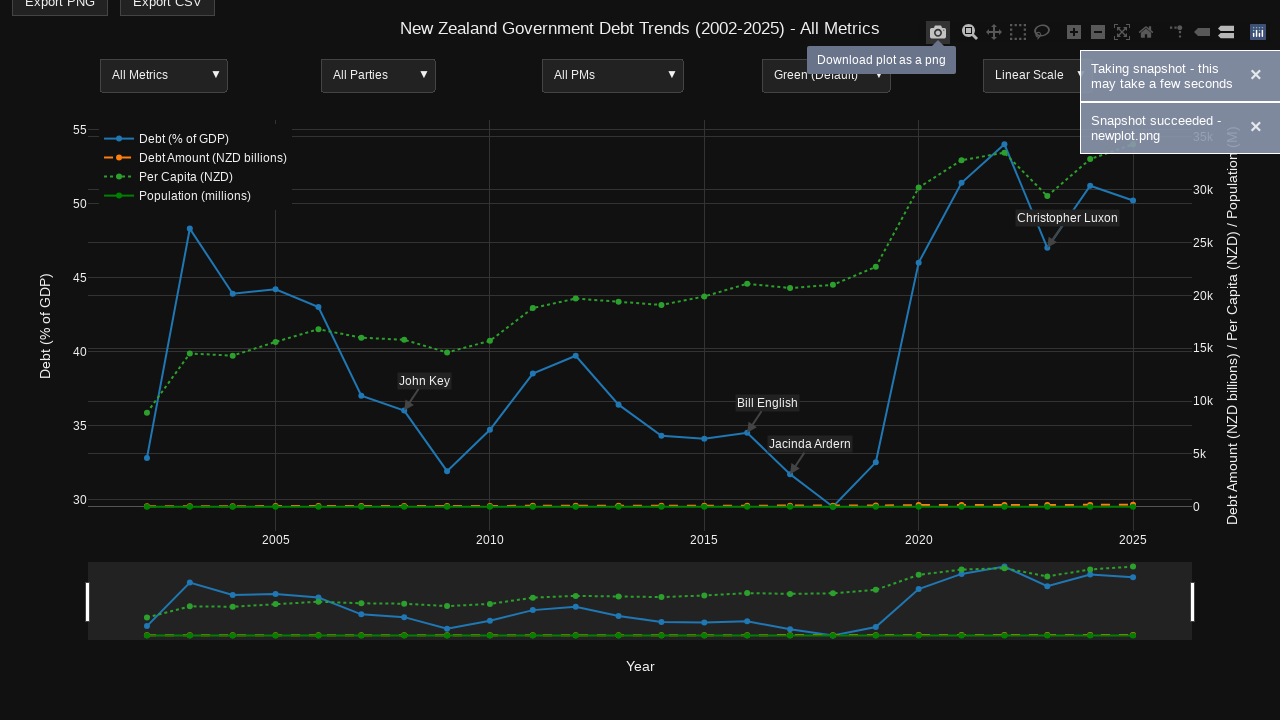